Tests scrolling functionality on a page with a fixed table, scrolls through the table and verifies that the sum of values in the fourth column matches the displayed total

Starting URL: https://www.rahulshettyacademy.com/AutomationPractice

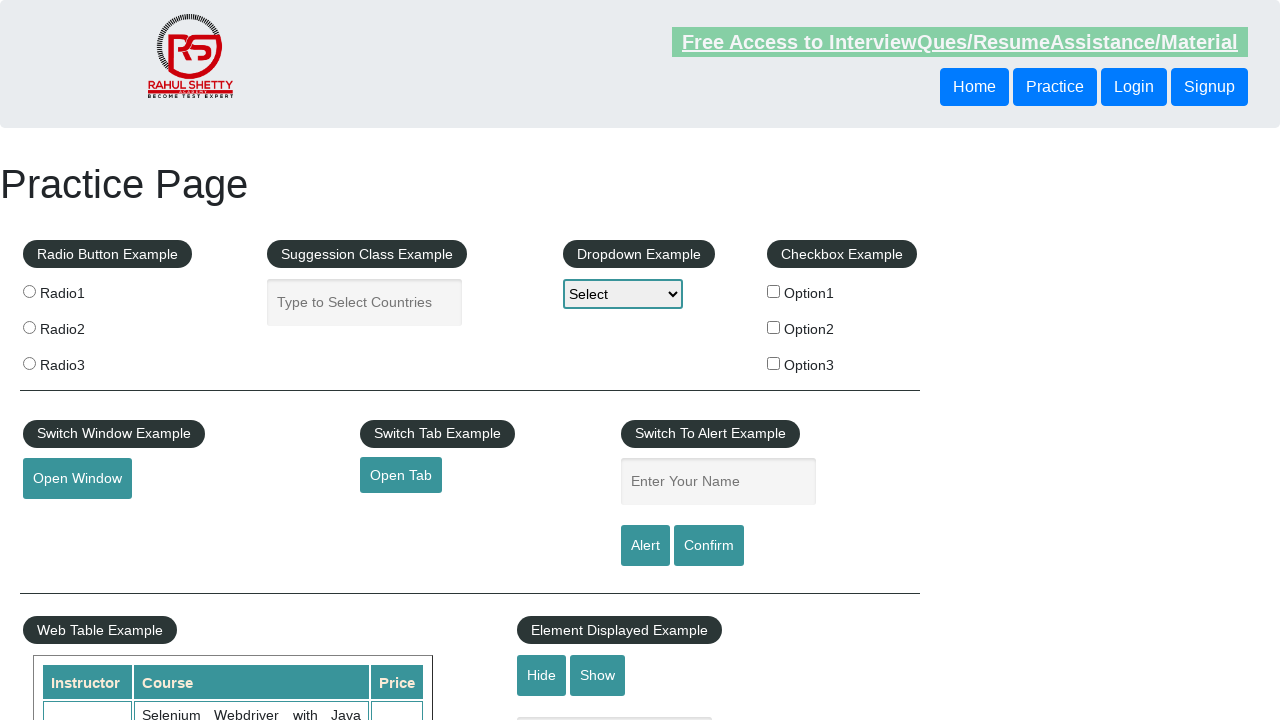

Scrolled down the main page by 500px
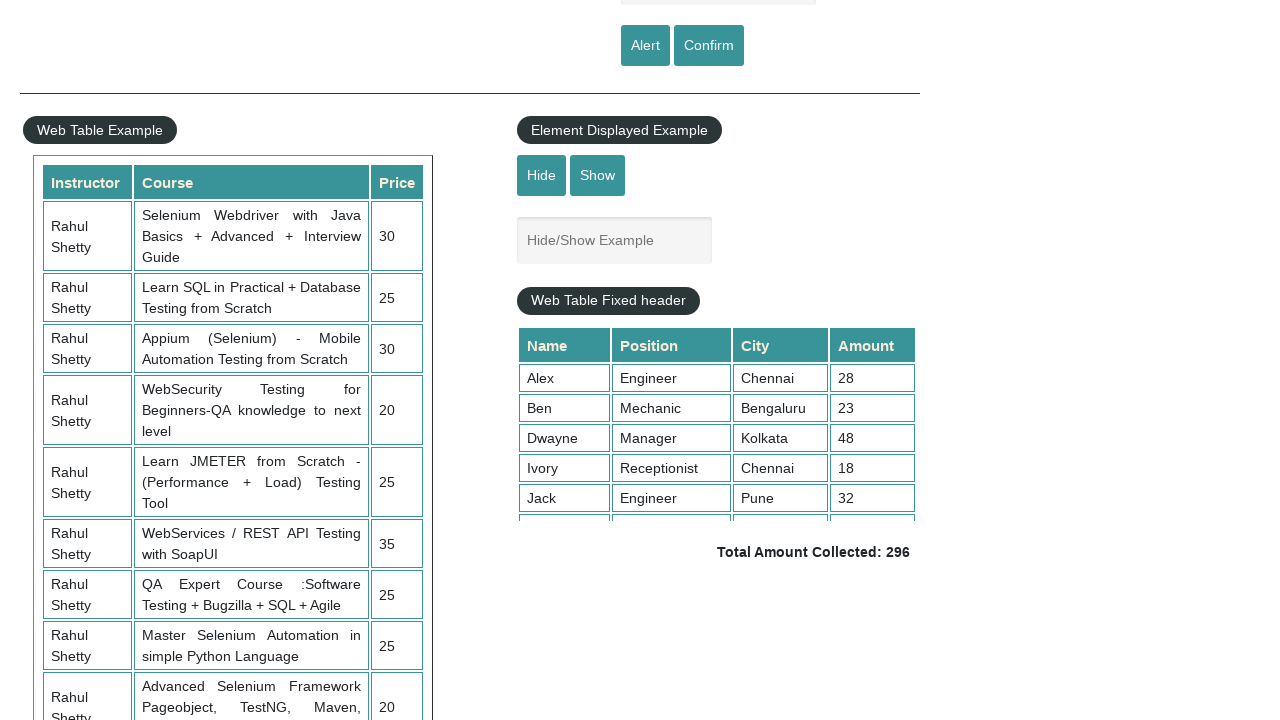

Scrolled within the fixed table element to position 5000
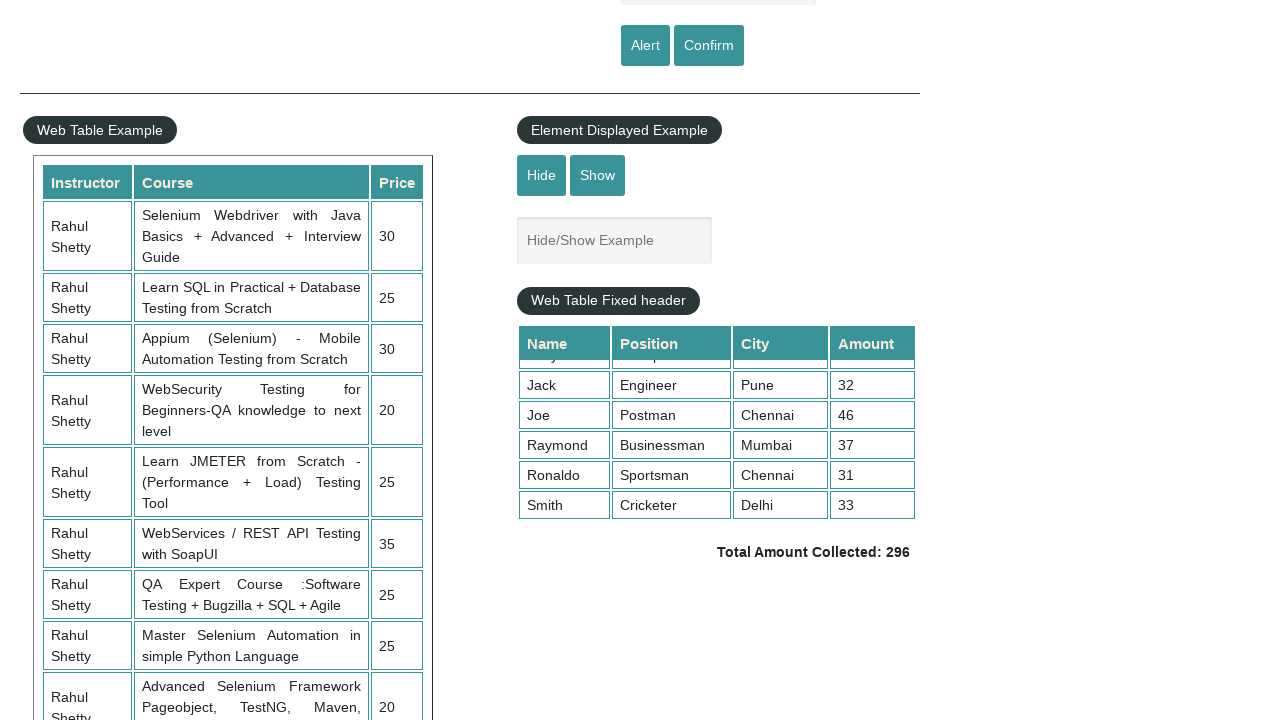

Waited for fixed table element to load
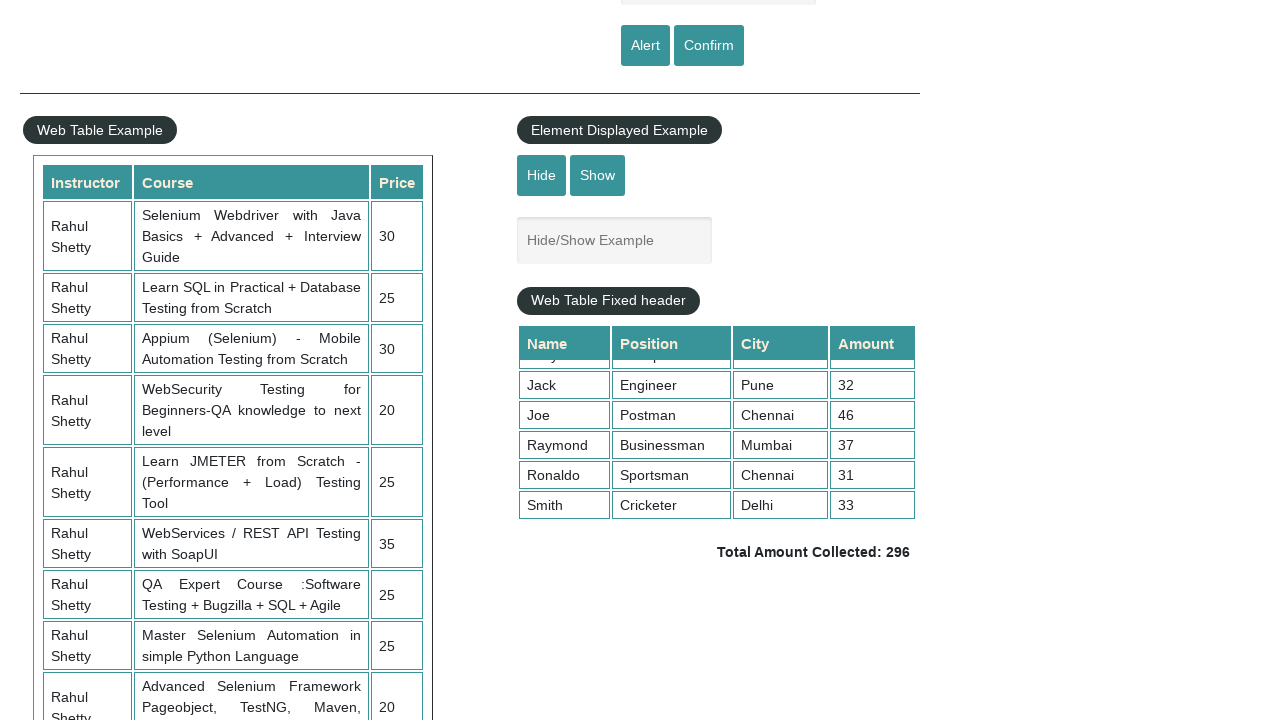

Retrieved all values from the 4th column of the table
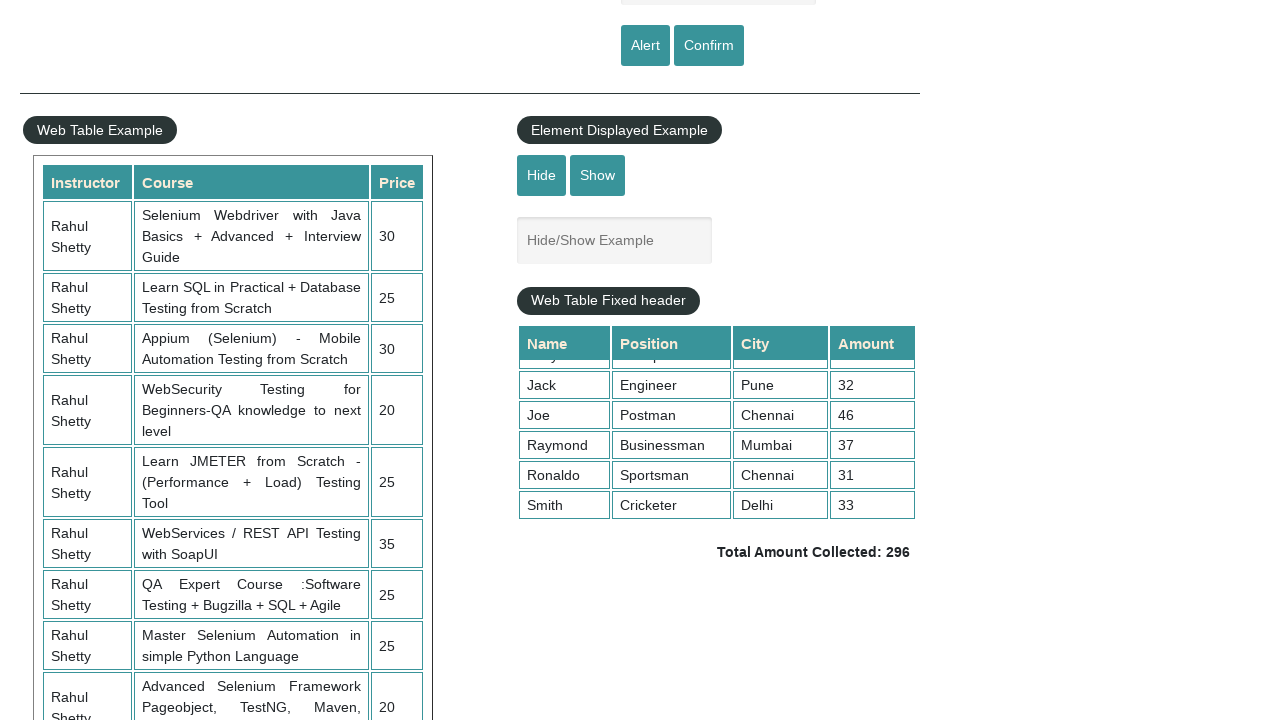

Calculated sum of 4th column values: 296
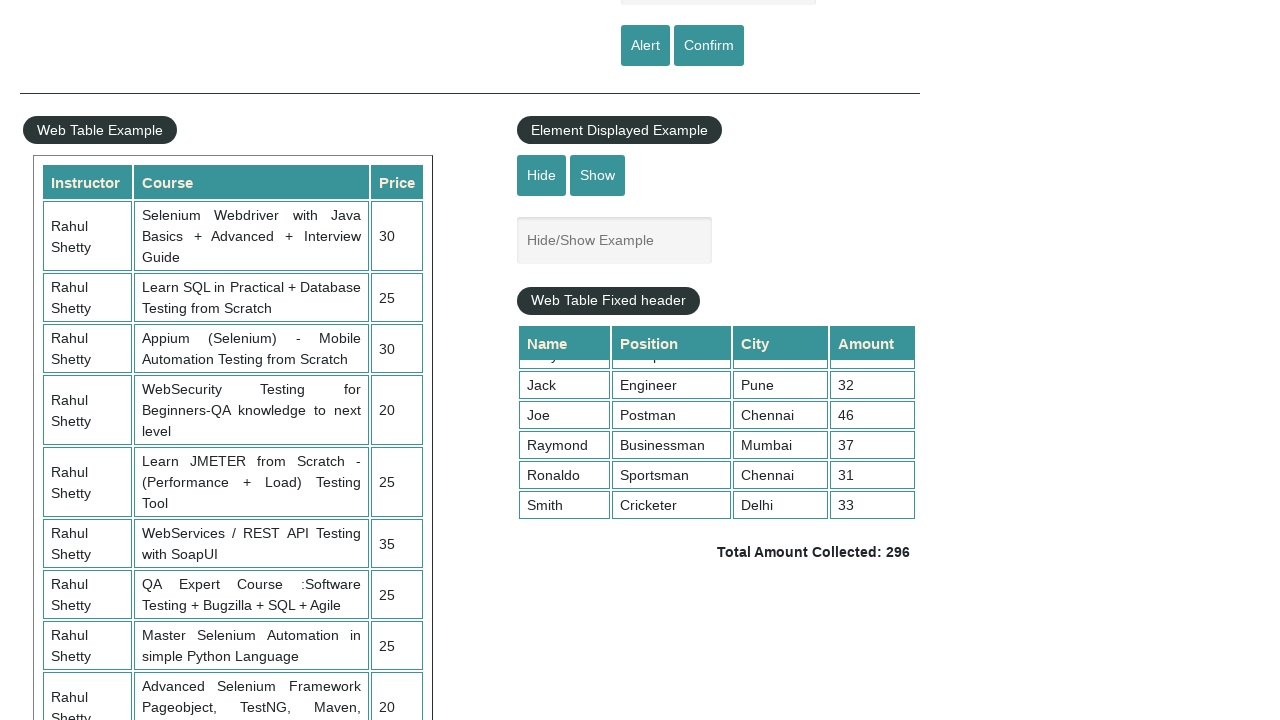

Retrieved displayed total amount text
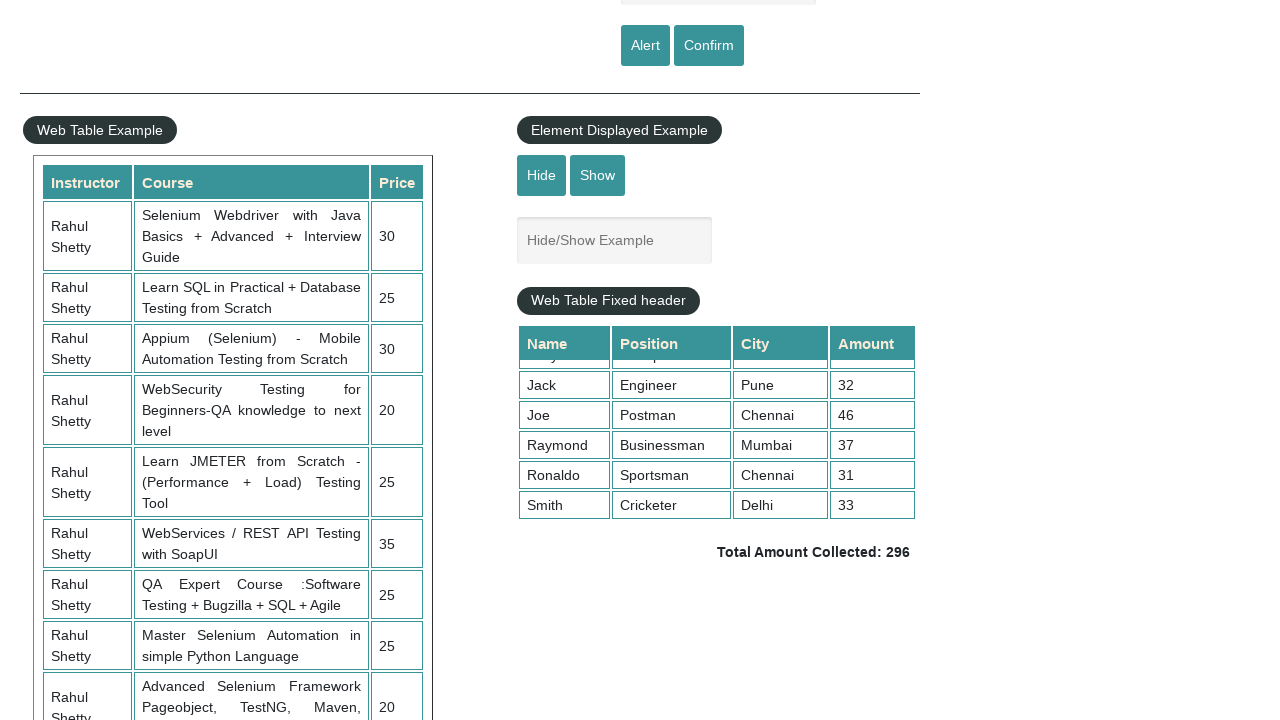

Parsed total amount from text: 296
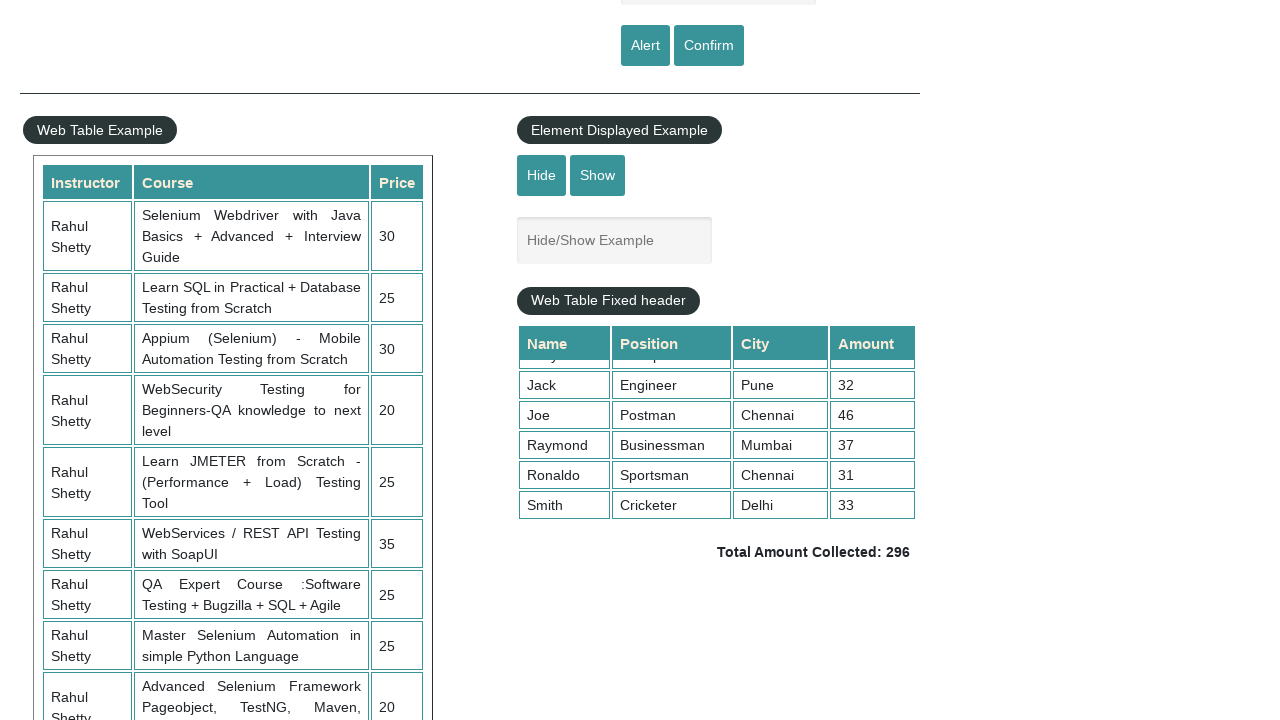

Verified that sum of 4th column (296) matches displayed total (296)
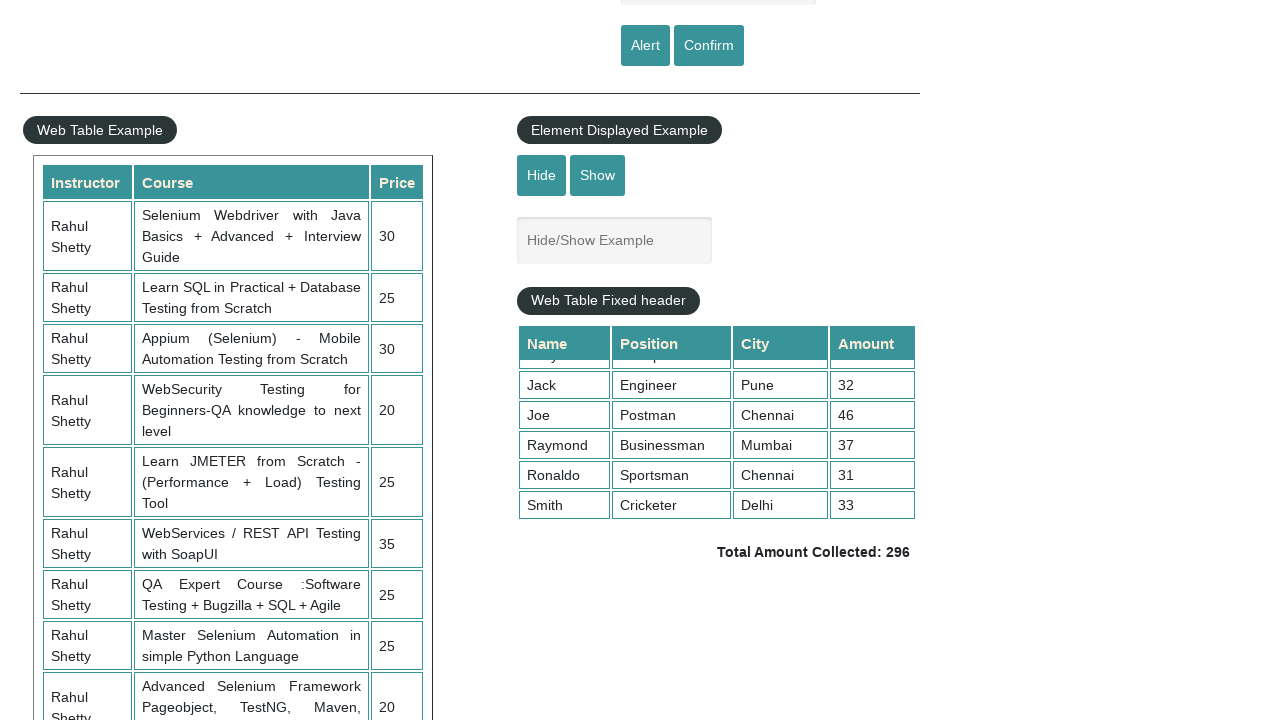

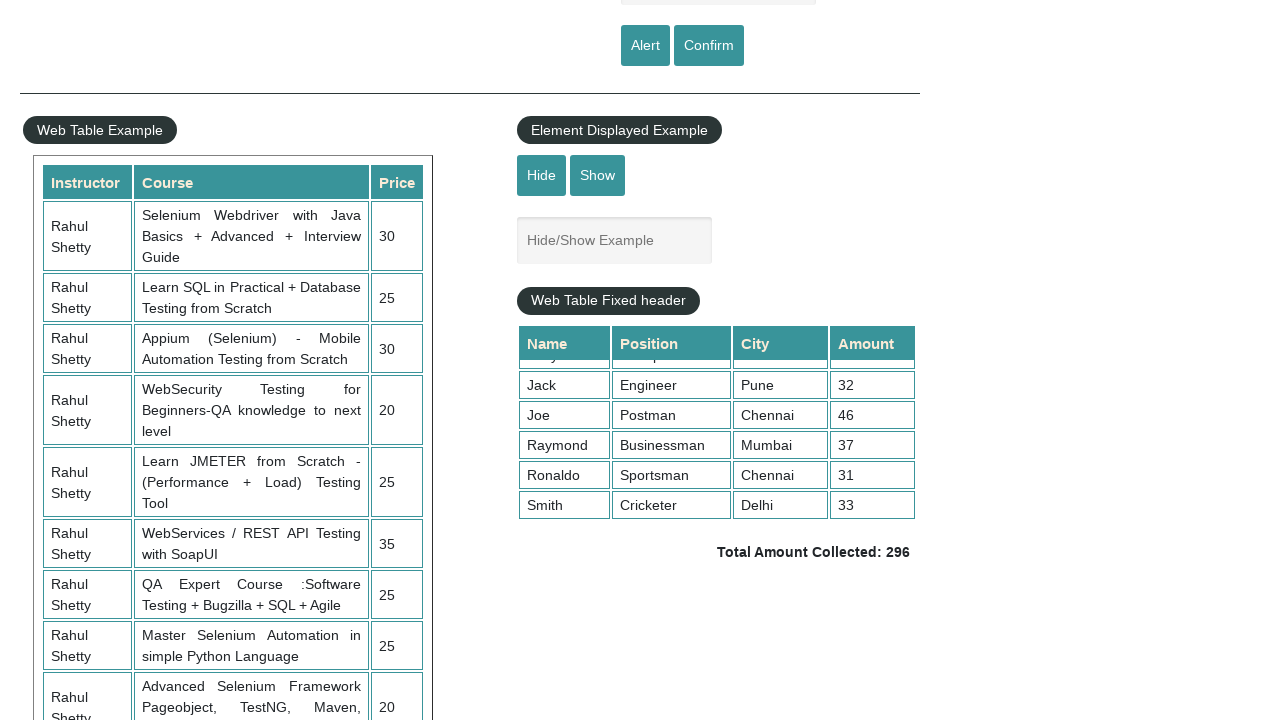